Navigates to Rahul Shetty Academy website and verifies the page loads by checking for the page title and URL.

Starting URL: https://rahulshettyacademy.com/

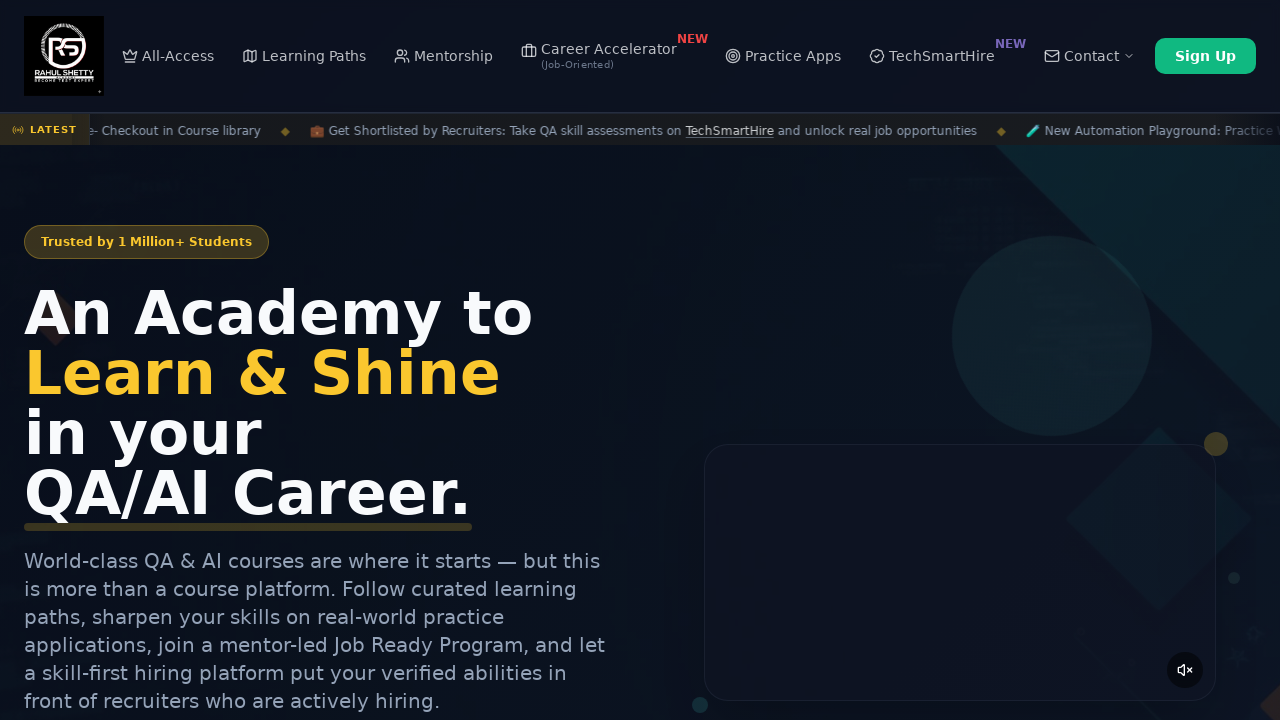

Waited for page to reach domcontentloaded state
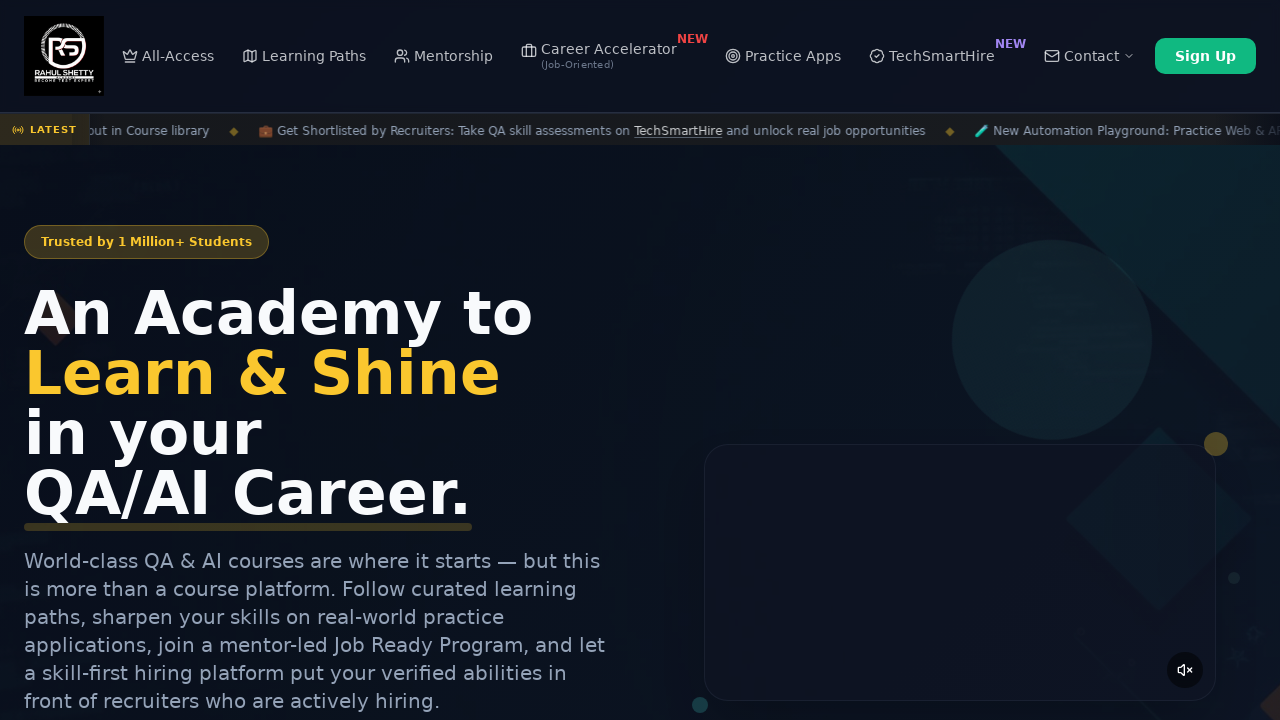

Retrieved page title: Rahul Shetty Academy | QA Automation, Playwright, AI Testing & Online Training
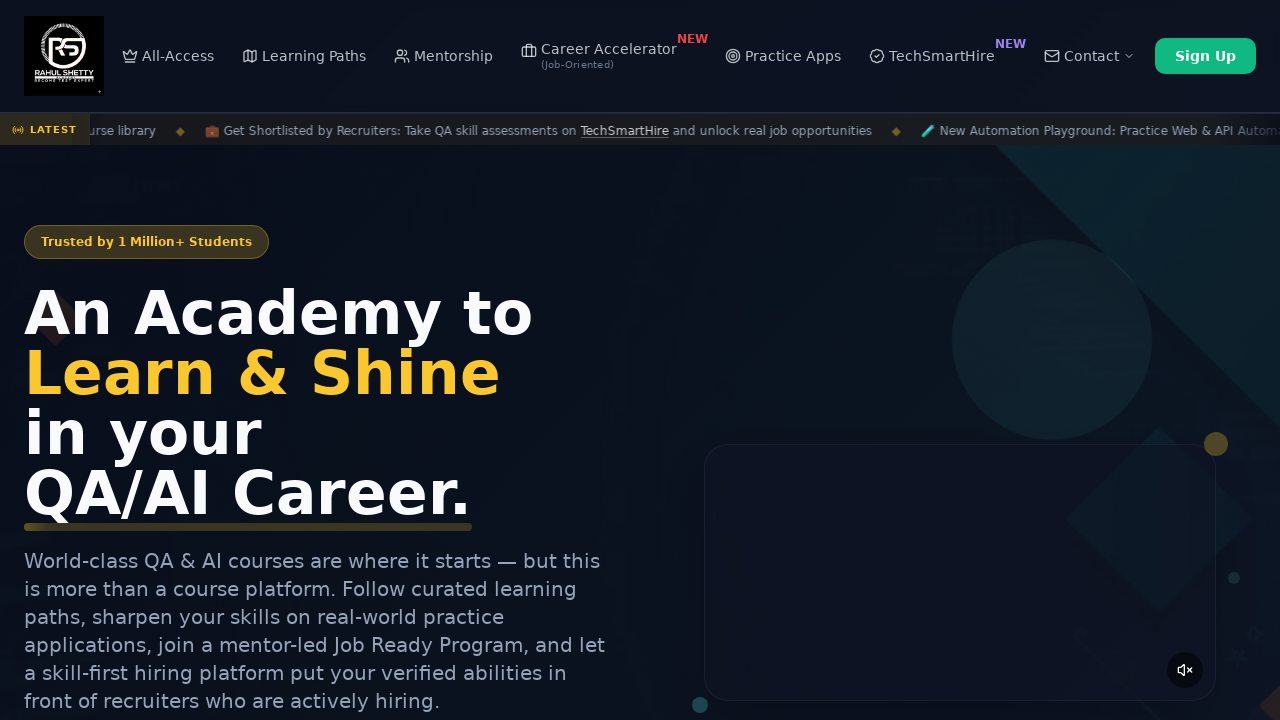

Retrieved current URL: https://rahulshettyacademy.com/
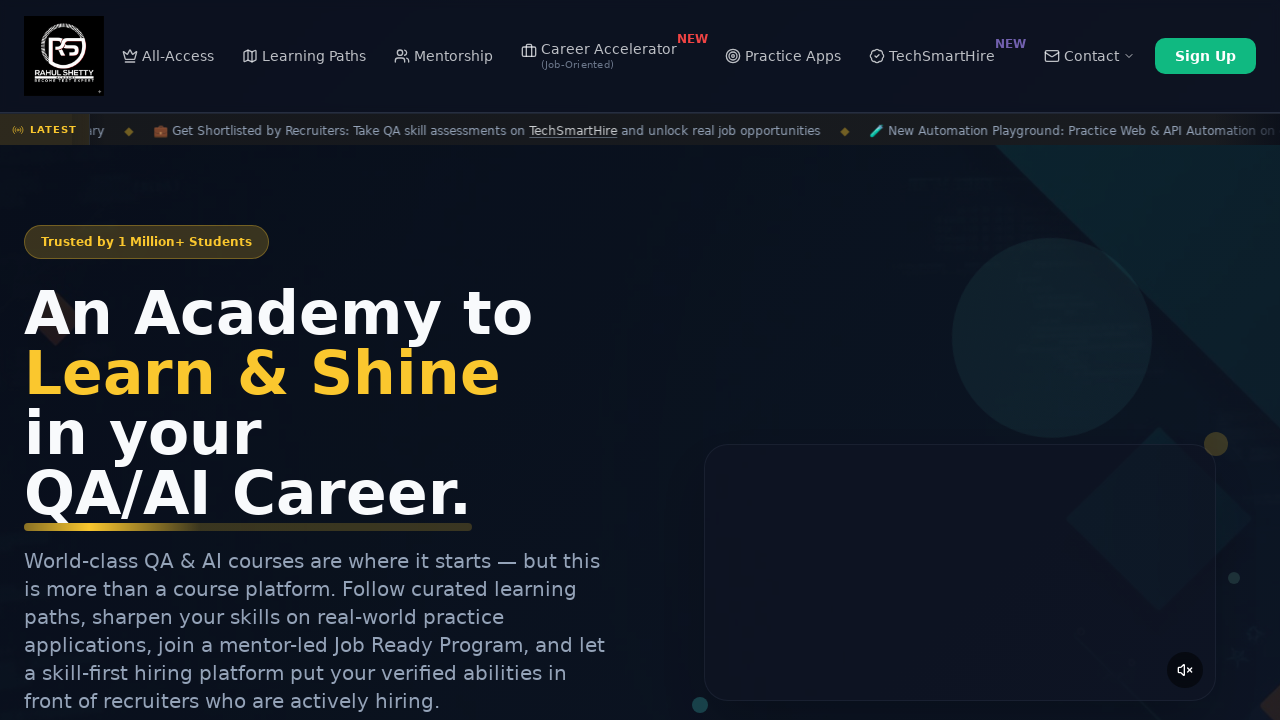

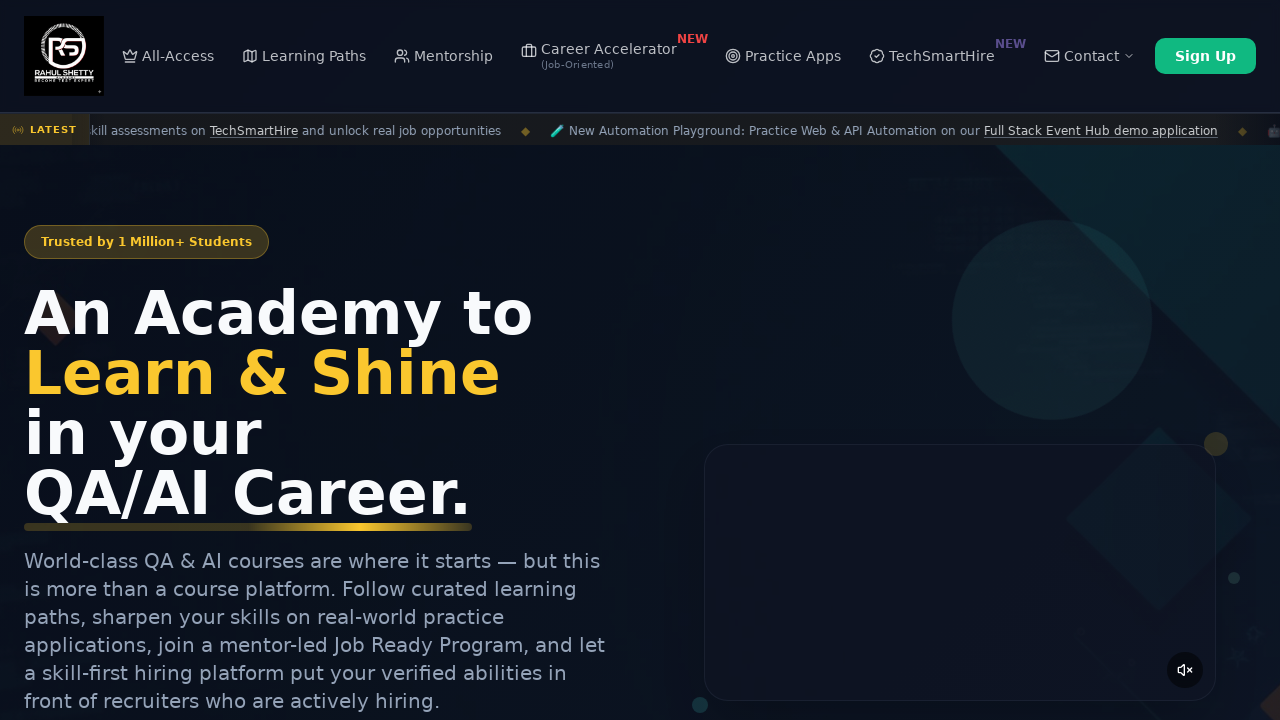